Waits for price to reach $100, clicks book button, solves a mathematical problem and submits the answer

Starting URL: http://suninjuly.github.io/explicit_wait2.html

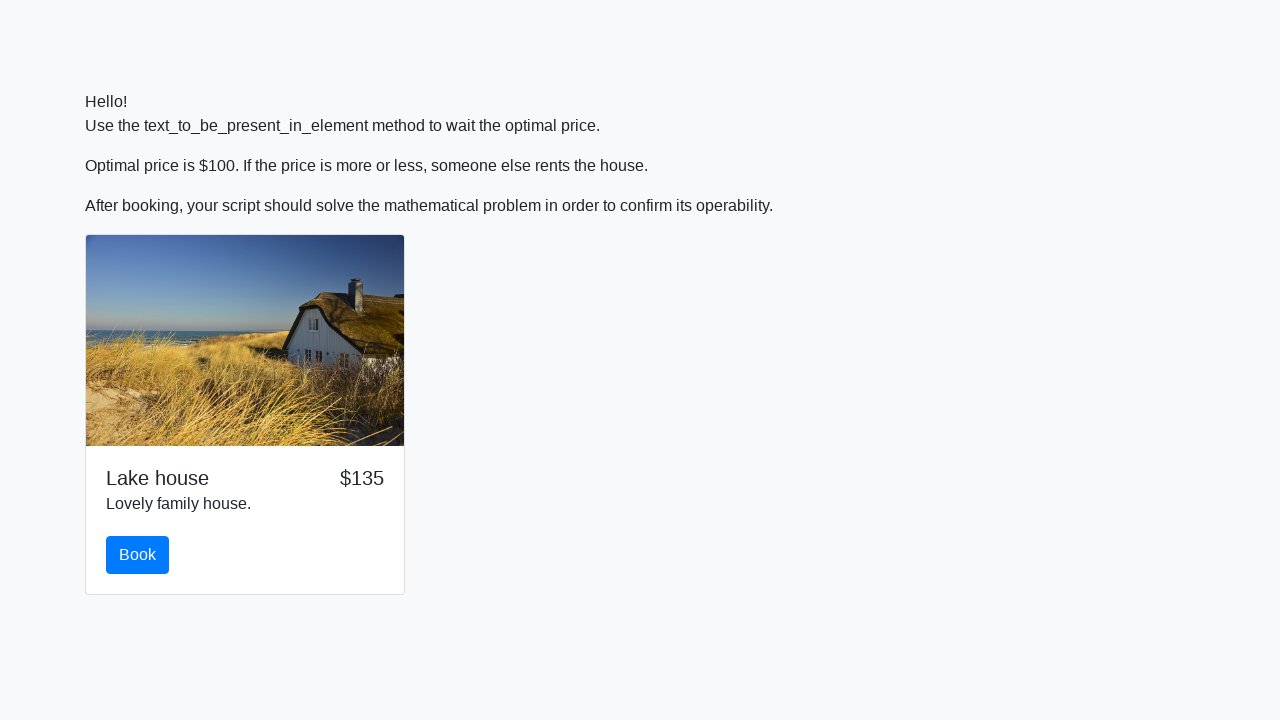

Waited for price to reach $100
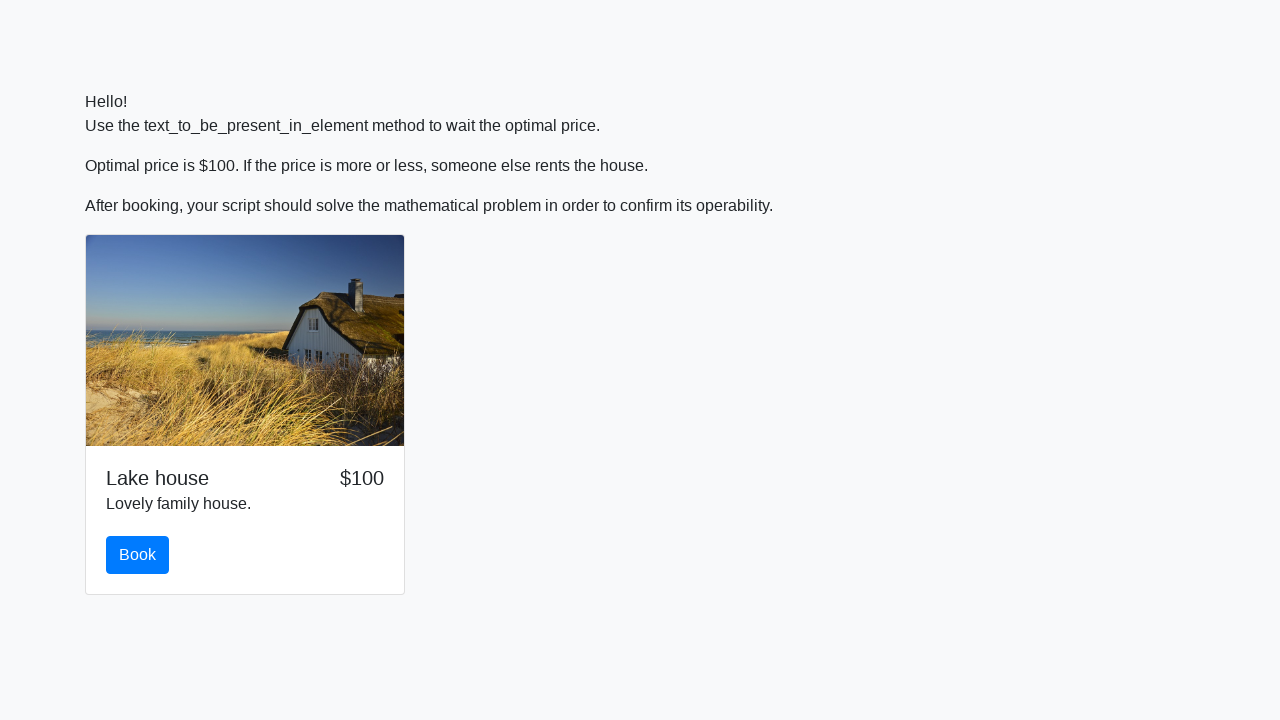

Clicked the book button at (138, 555) on #book
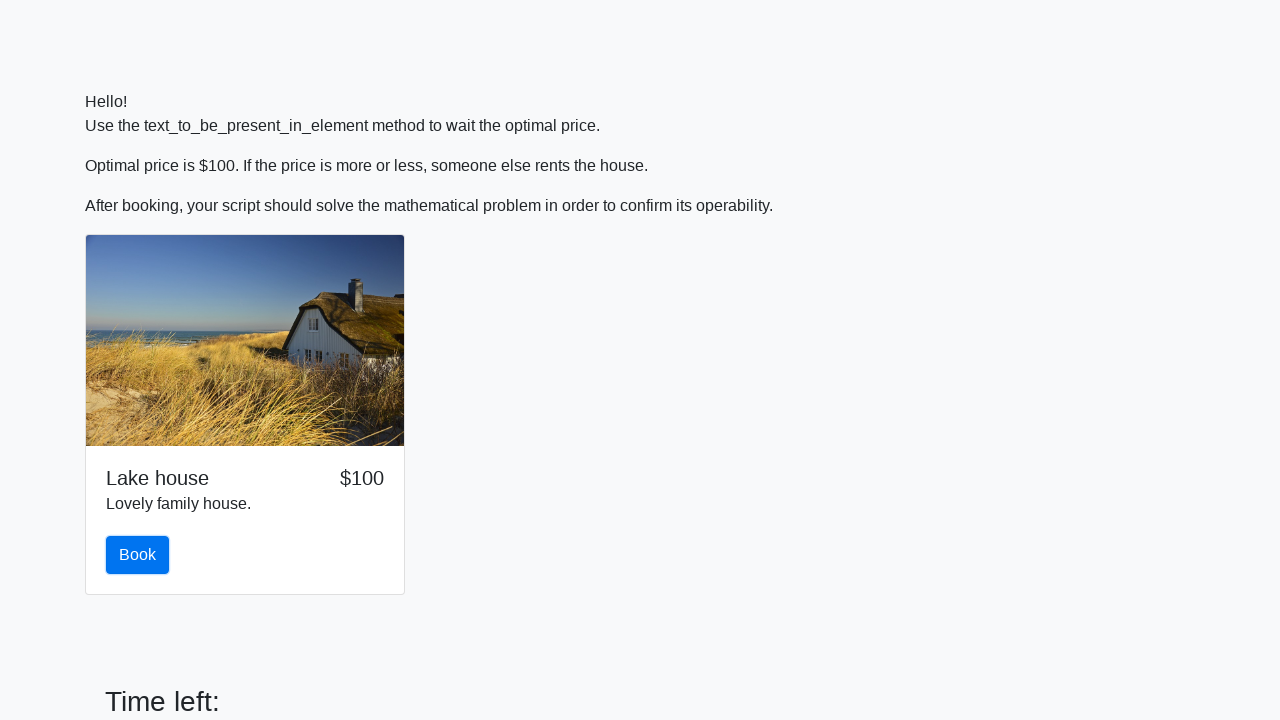

Retrieved the input value for mathematical calculation
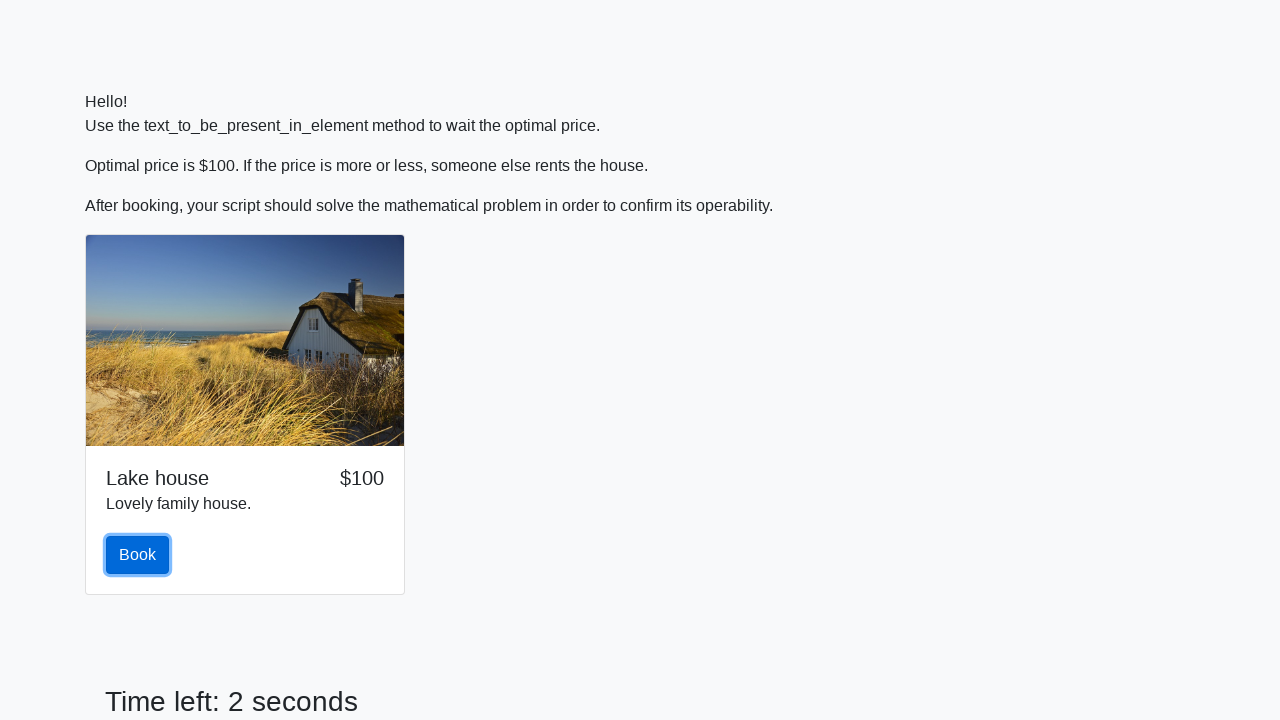

Calculated and filled the answer field with the result on #answer
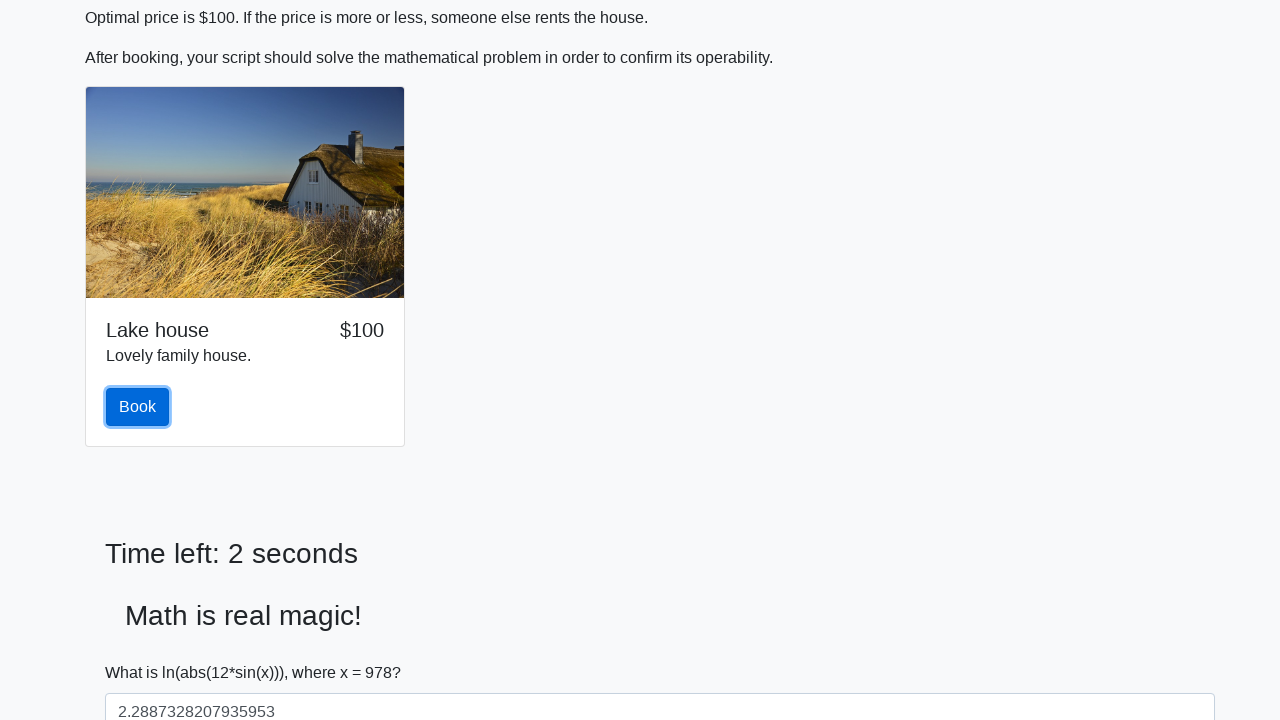

Clicked the submit button to submit the answer at (143, 651) on body > form > div > div > button
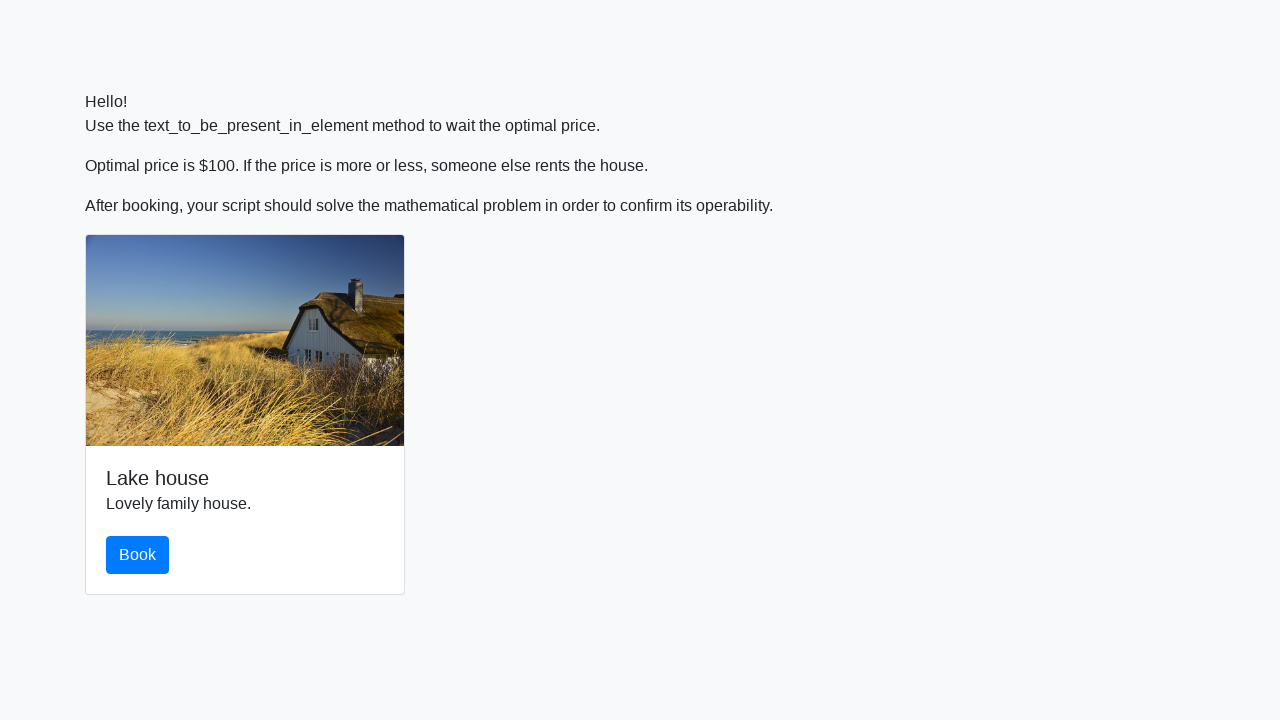

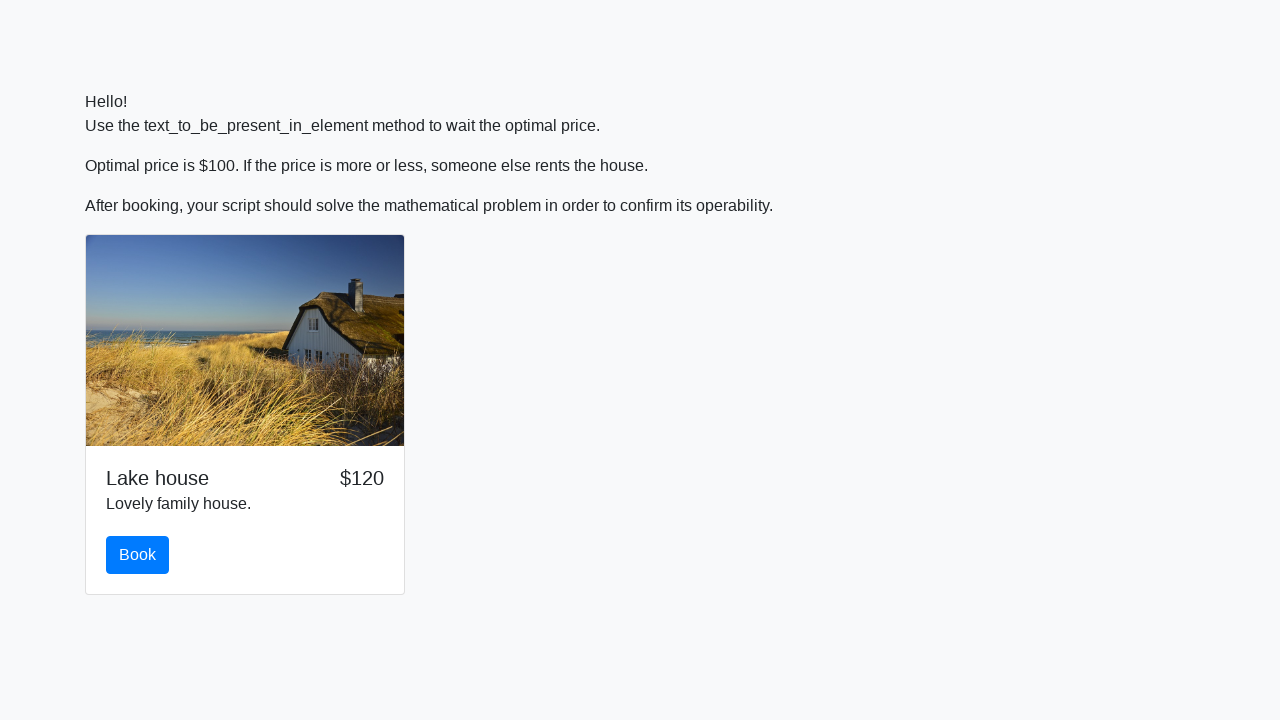